Tests the Add/Remove Elements functionality on the-internet.herokuapp.com by clicking to add multiple elements and then removing some of them, verifying the dynamic element creation and deletion works correctly.

Starting URL: http://the-internet.herokuapp.com/

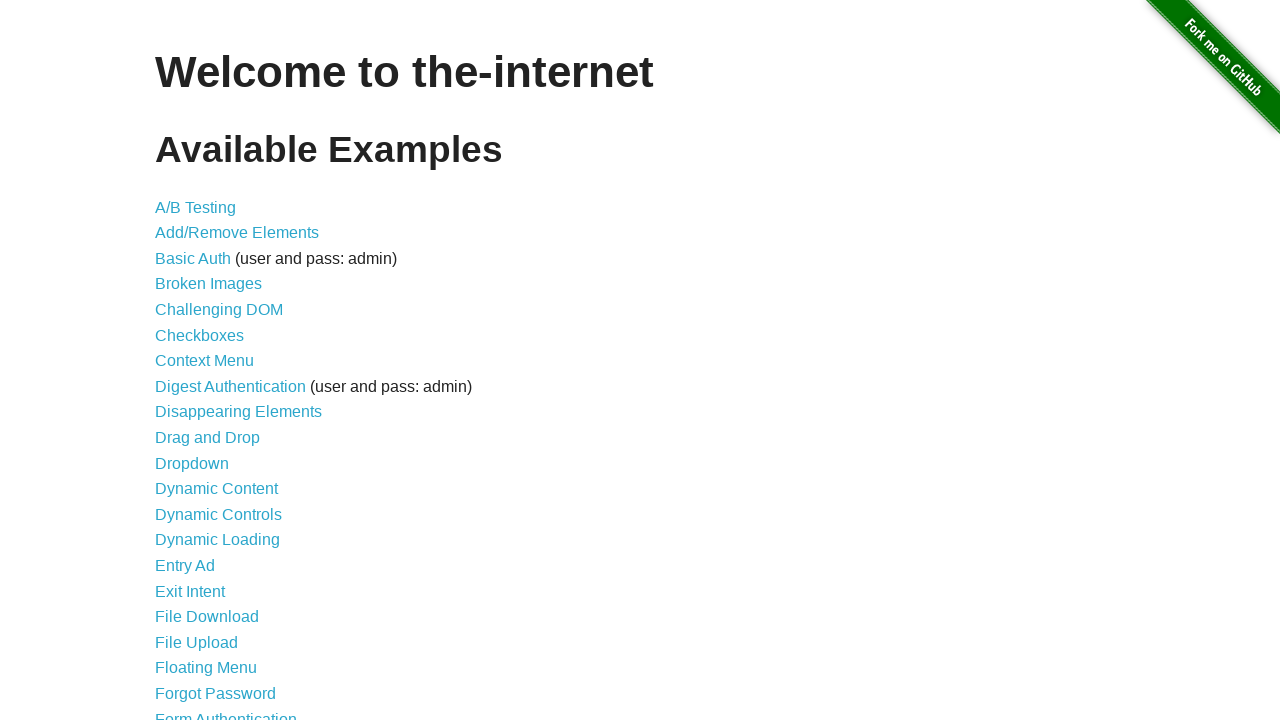

Clicked on Add/Remove Elements link to navigate to test page at (237, 233) on text=Add/Remove Elements
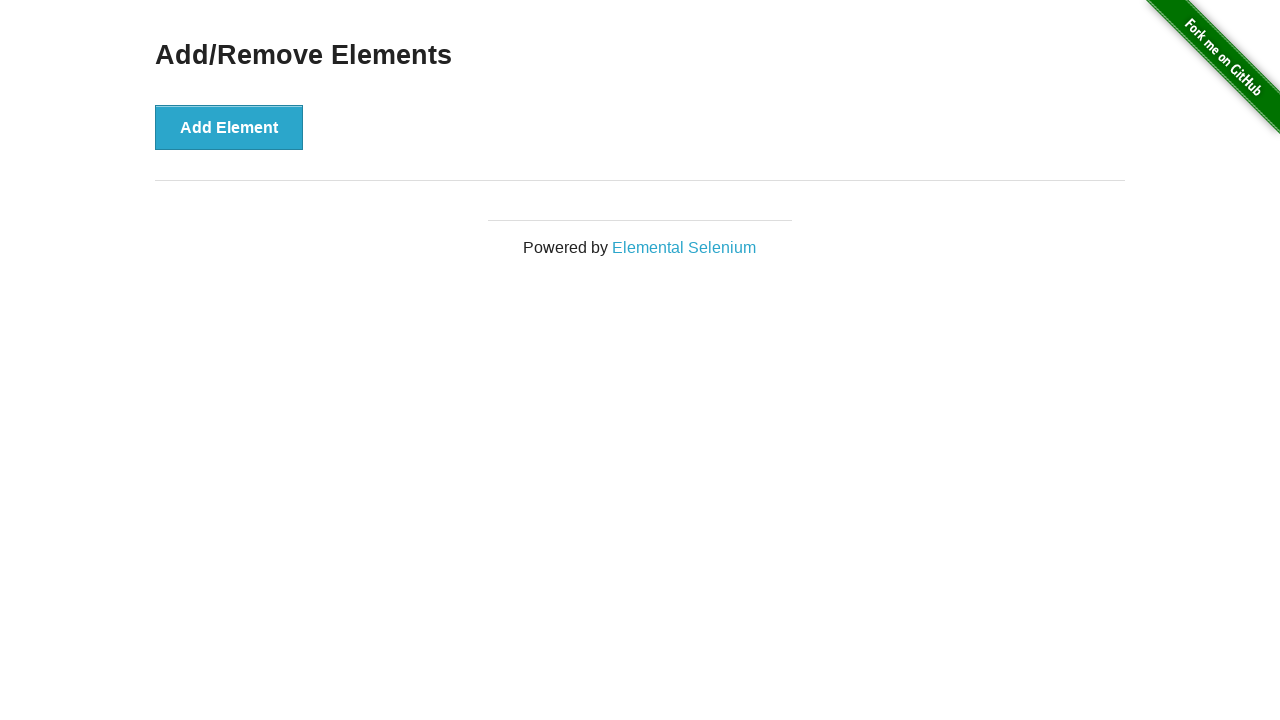

Add Element button loaded on page
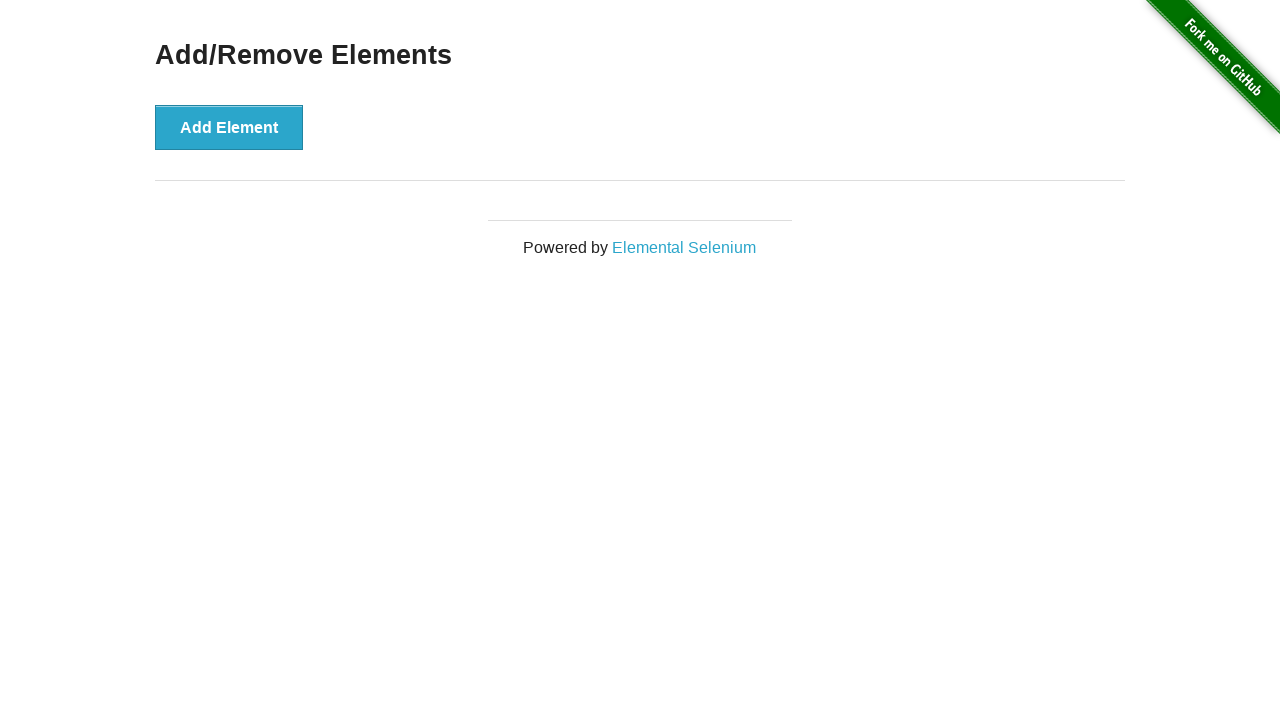

Clicked Add Element button (click 1 of 5) at (229, 127) on xpath=//button[text()='Add Element']
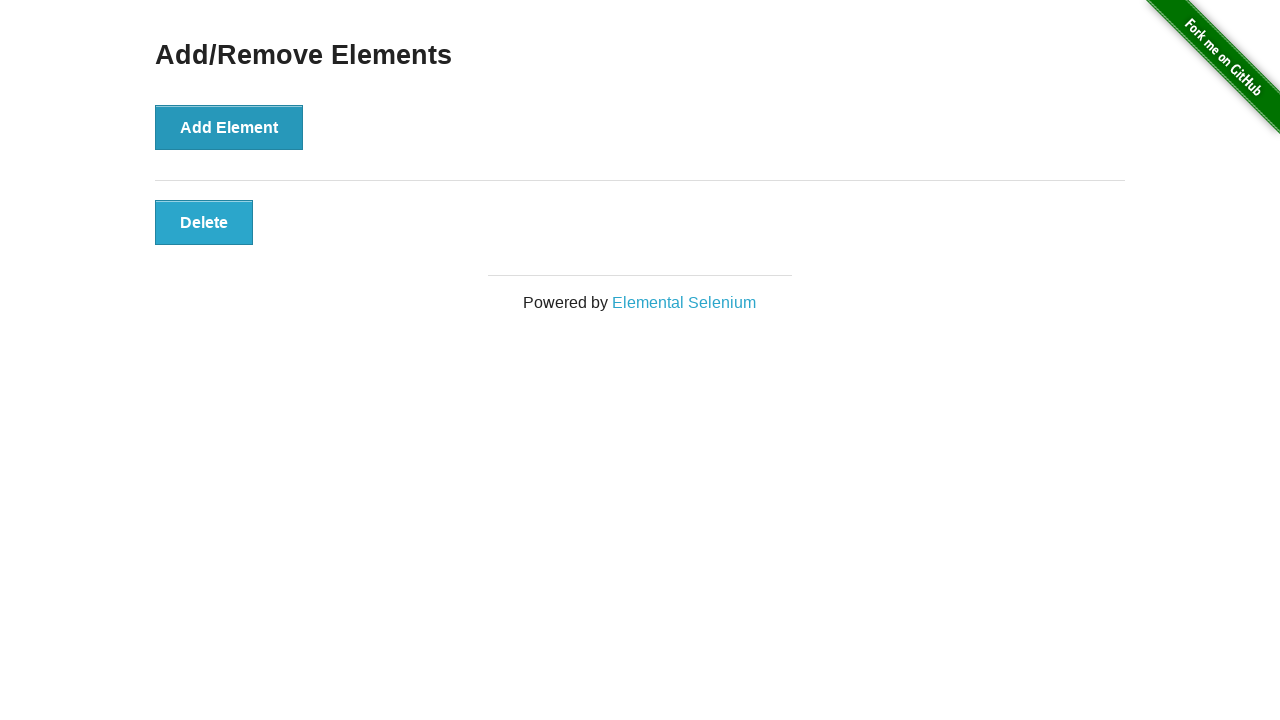

Clicked Add Element button (click 2 of 5) at (229, 127) on xpath=//button[text()='Add Element']
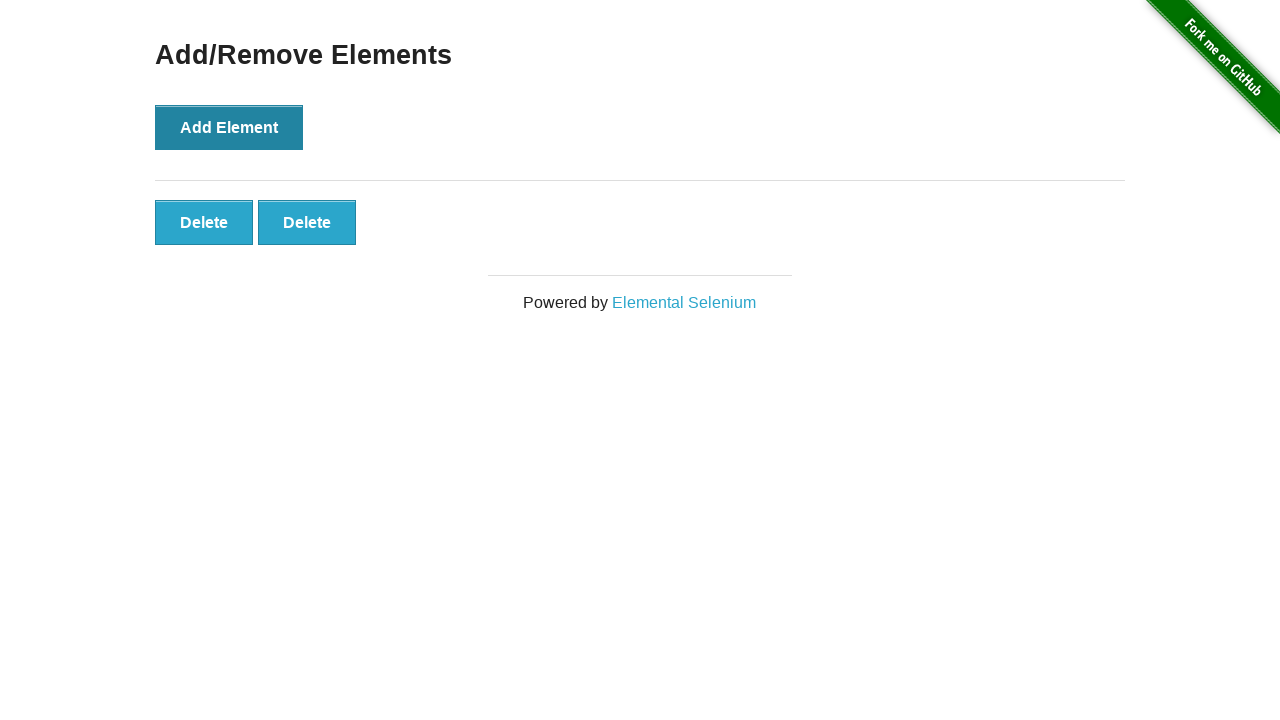

Clicked Add Element button (click 3 of 5) at (229, 127) on xpath=//button[text()='Add Element']
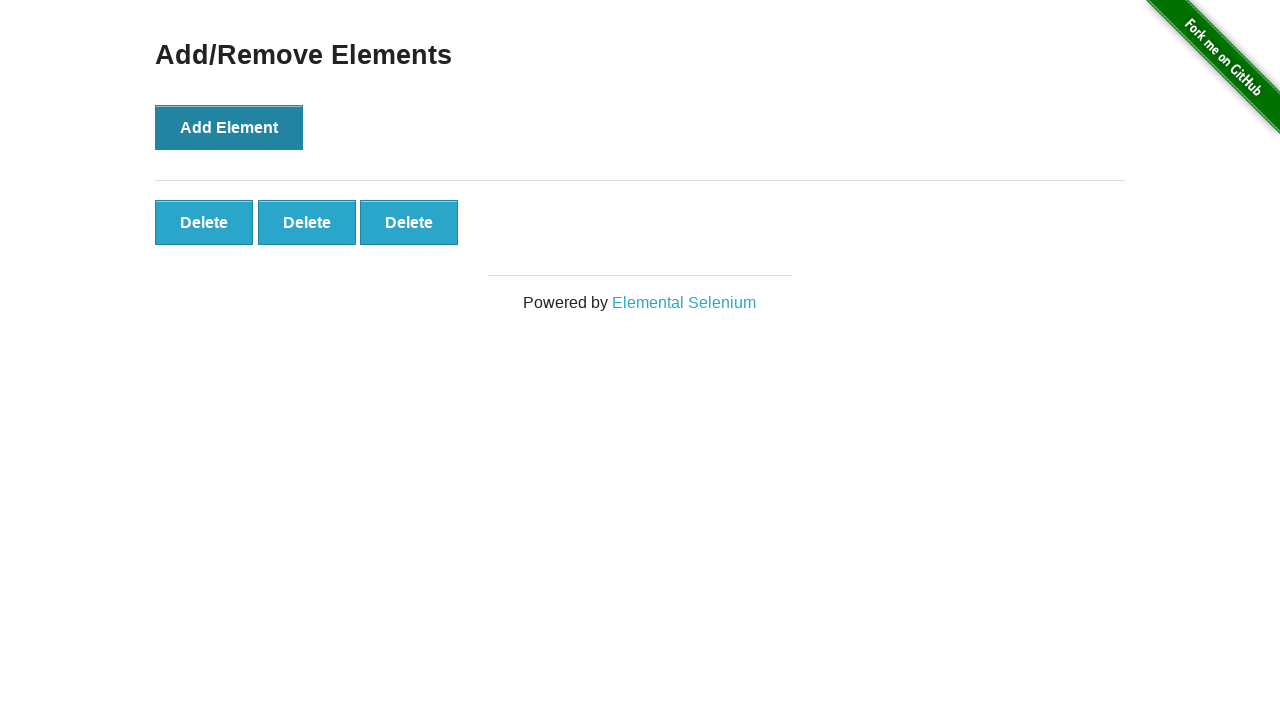

Clicked Add Element button (click 4 of 5) at (229, 127) on xpath=//button[text()='Add Element']
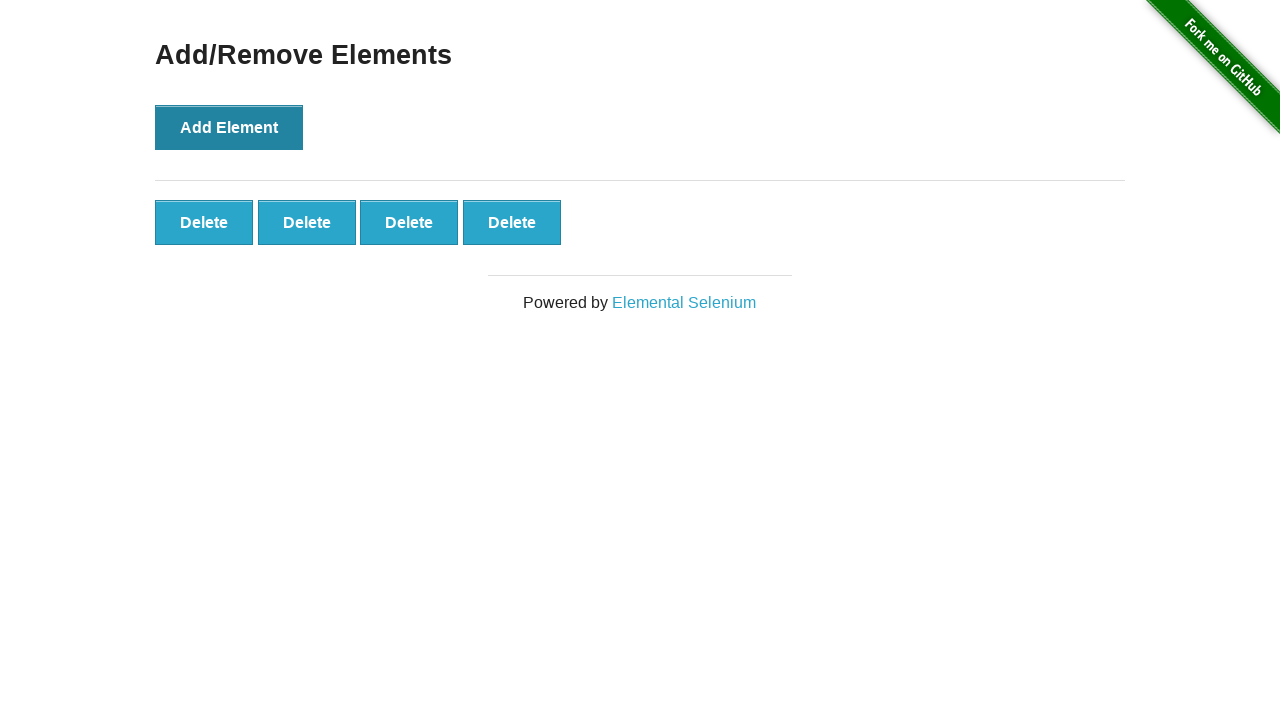

Clicked Add Element button (click 5 of 5) at (229, 127) on xpath=//button[text()='Add Element']
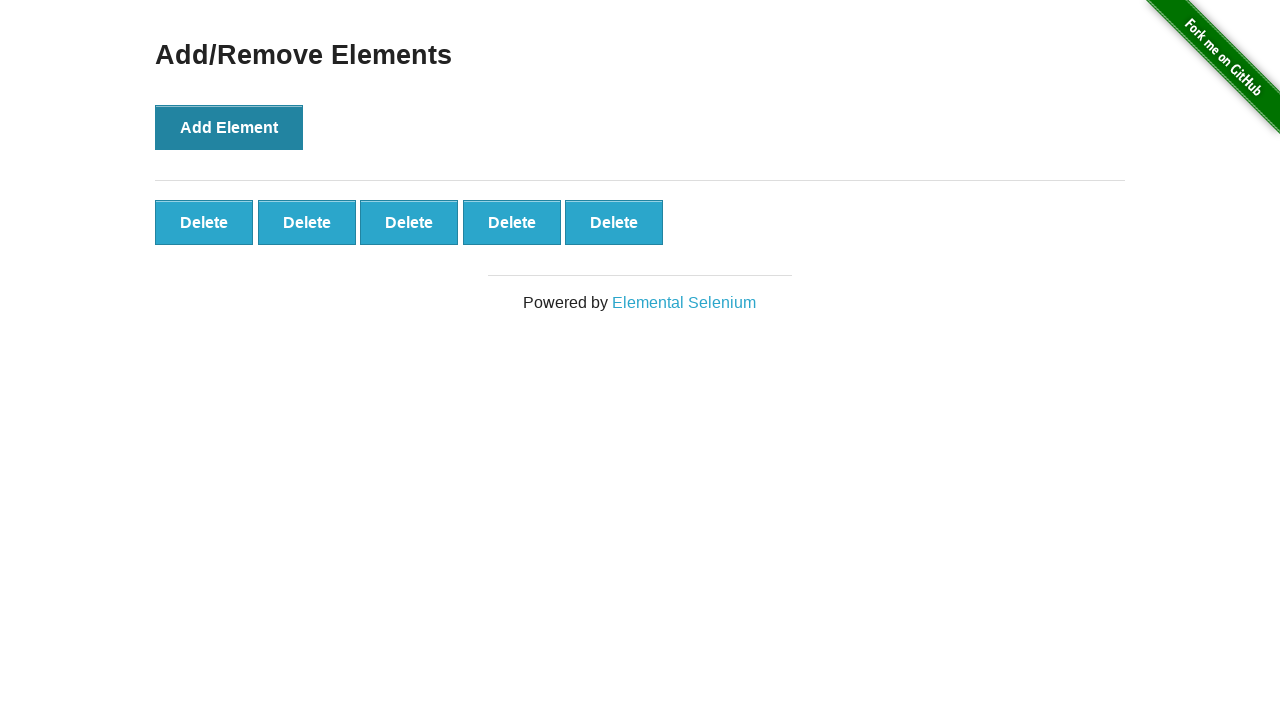

Verified 5 elements were added to the page
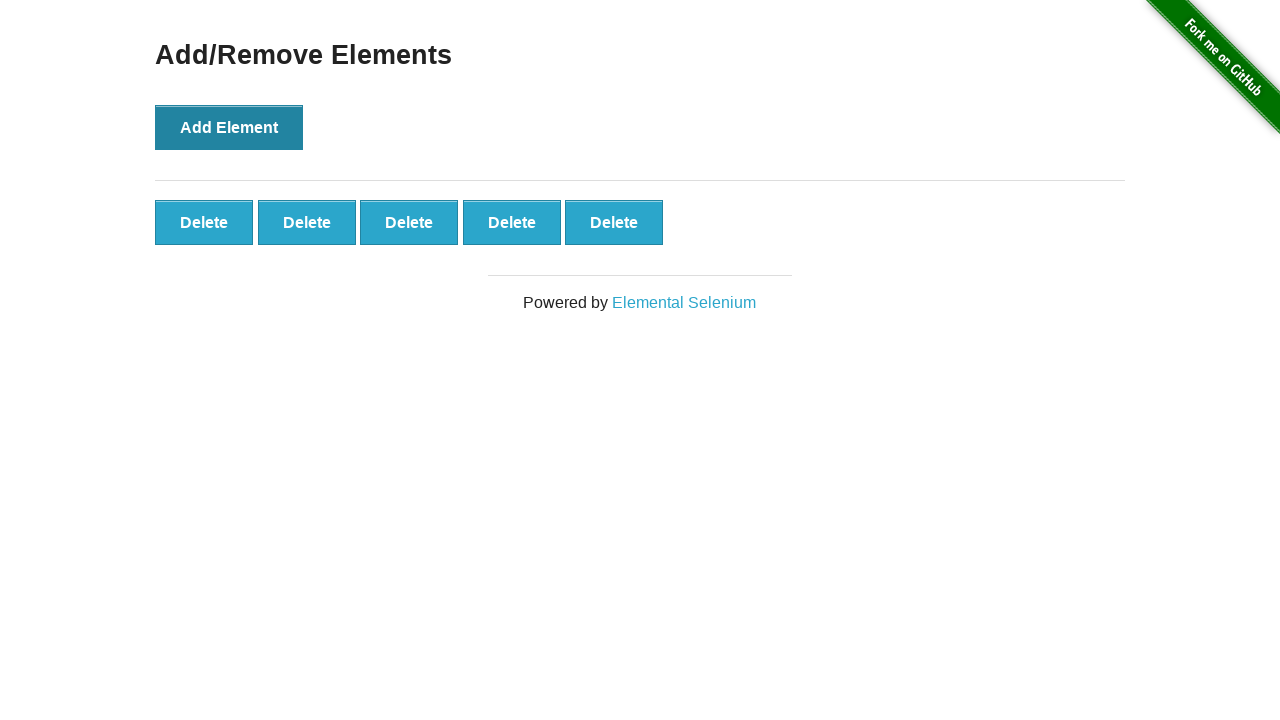

Clicked Delete button to remove element (removal 1 of 3) at (204, 222) on #elements button >> nth=0
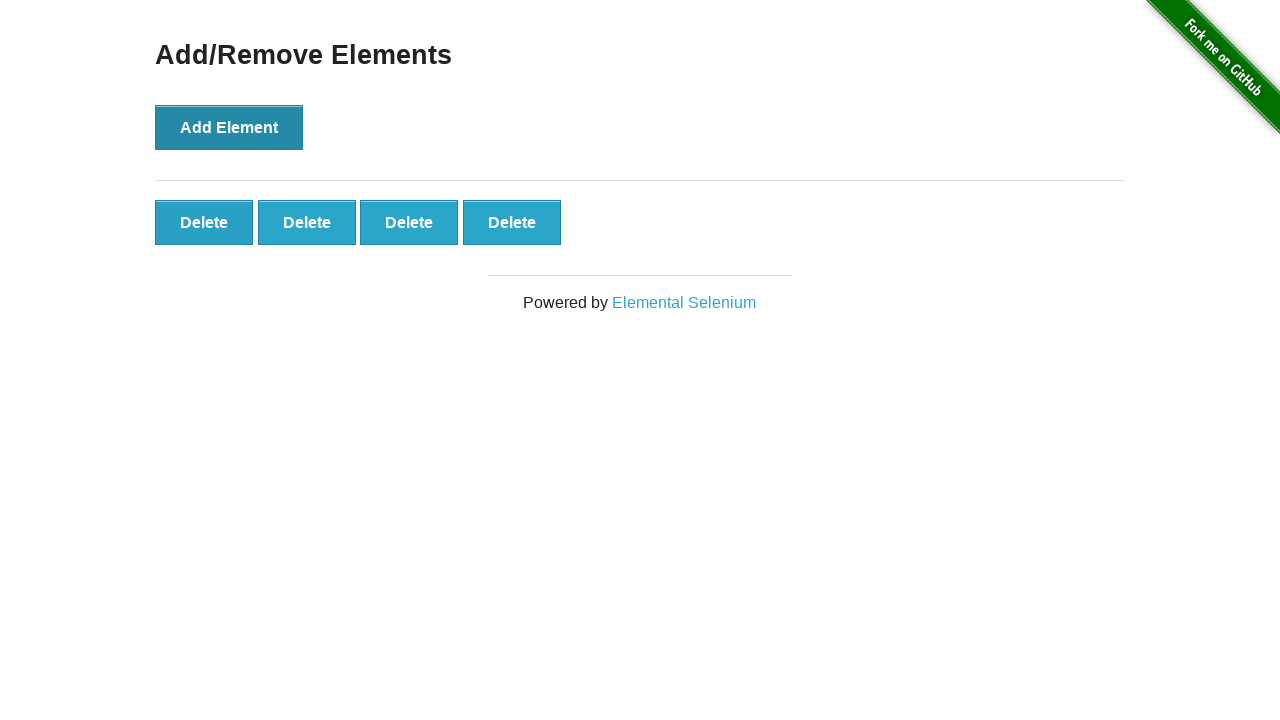

Clicked Delete button to remove element (removal 2 of 3) at (204, 222) on #elements button >> nth=0
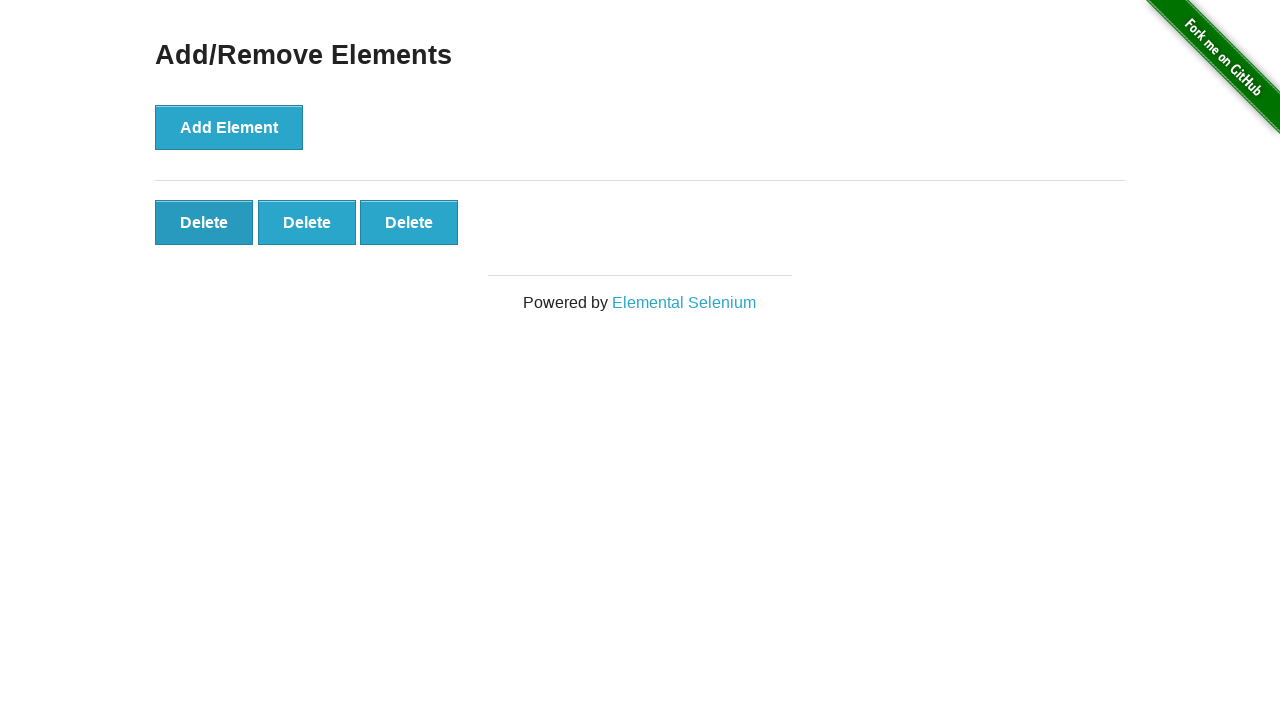

Clicked Delete button to remove element (removal 3 of 3) at (204, 222) on #elements button >> nth=0
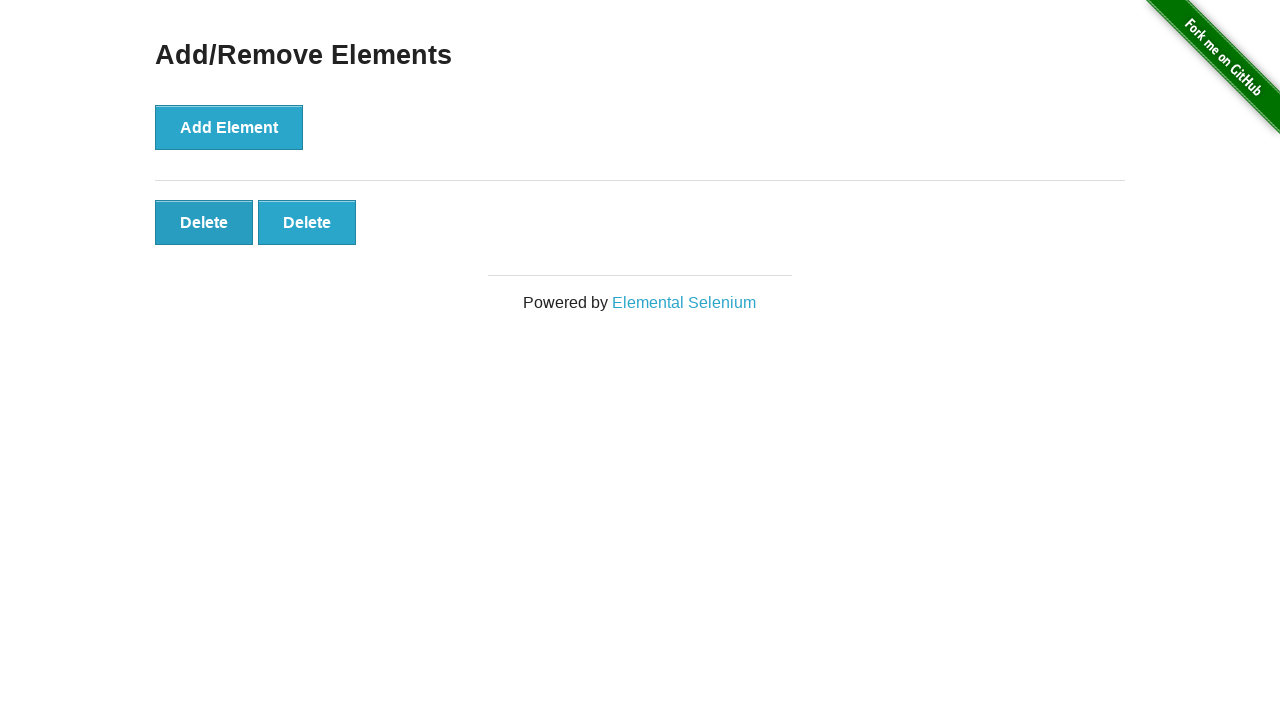

Verified remaining 2 elements exist on page
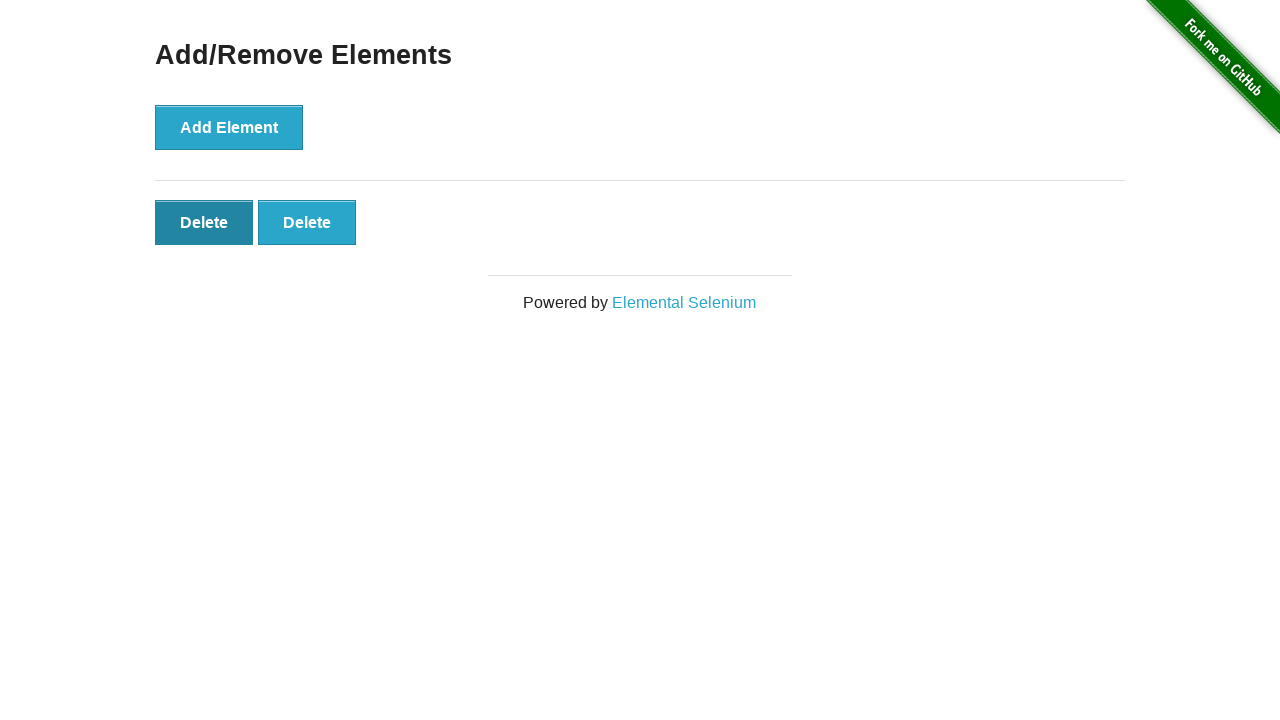

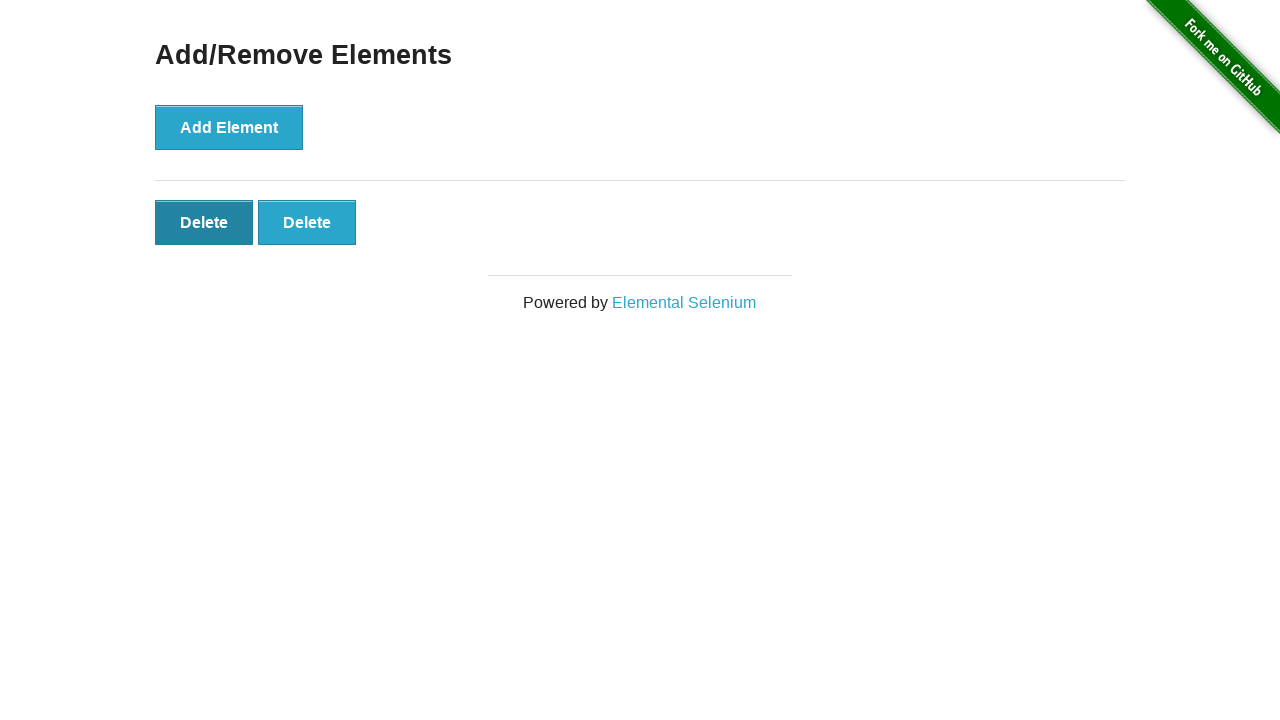